Tests a docked date picker by switching to an iframe and entering a date value into the date picker input field

Starting URL: https://jqueryui.com/datepicker/

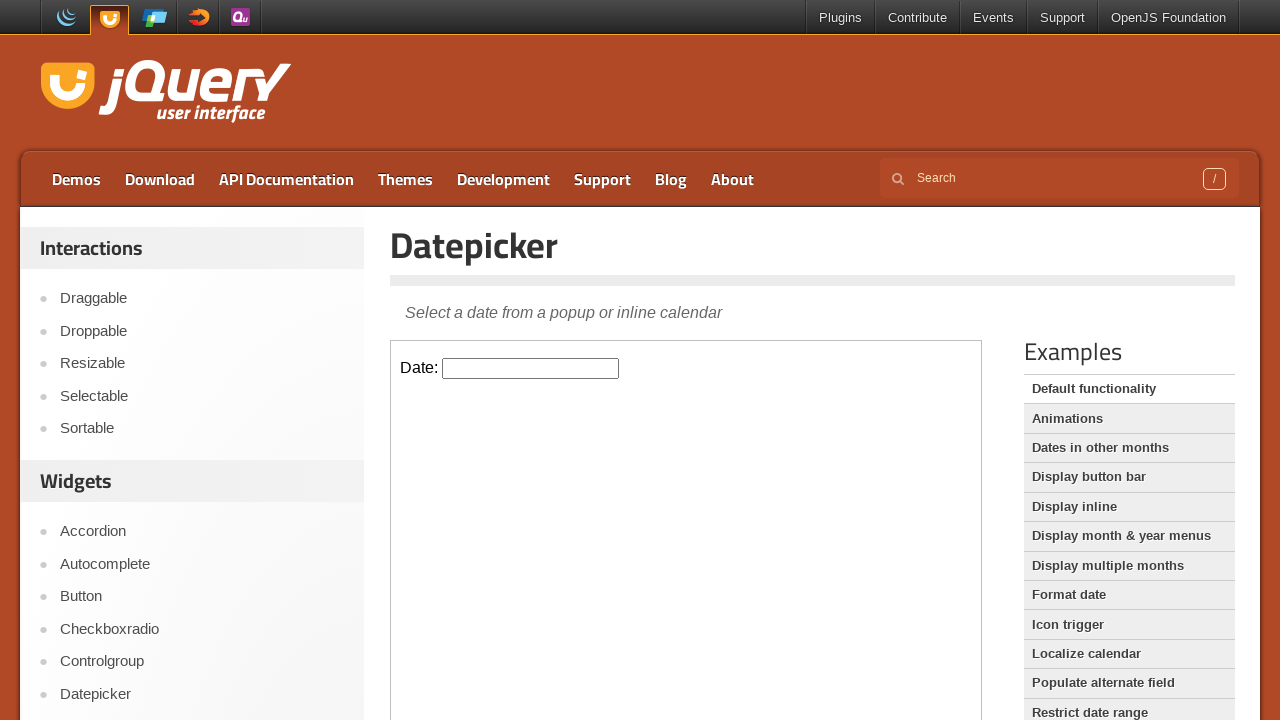

Located the iframe containing the date picker
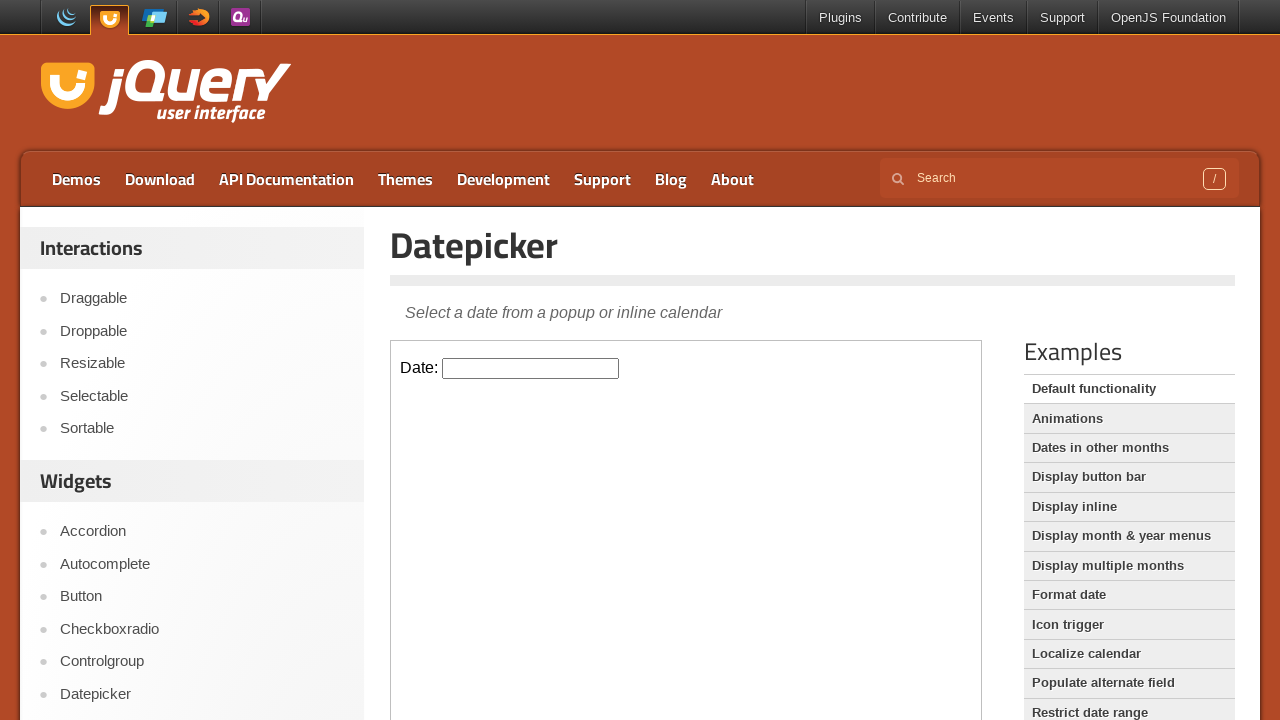

Filled the date picker input field with date 03/22/2025 on iframe >> nth=0 >> internal:control=enter-frame >> input#datepicker
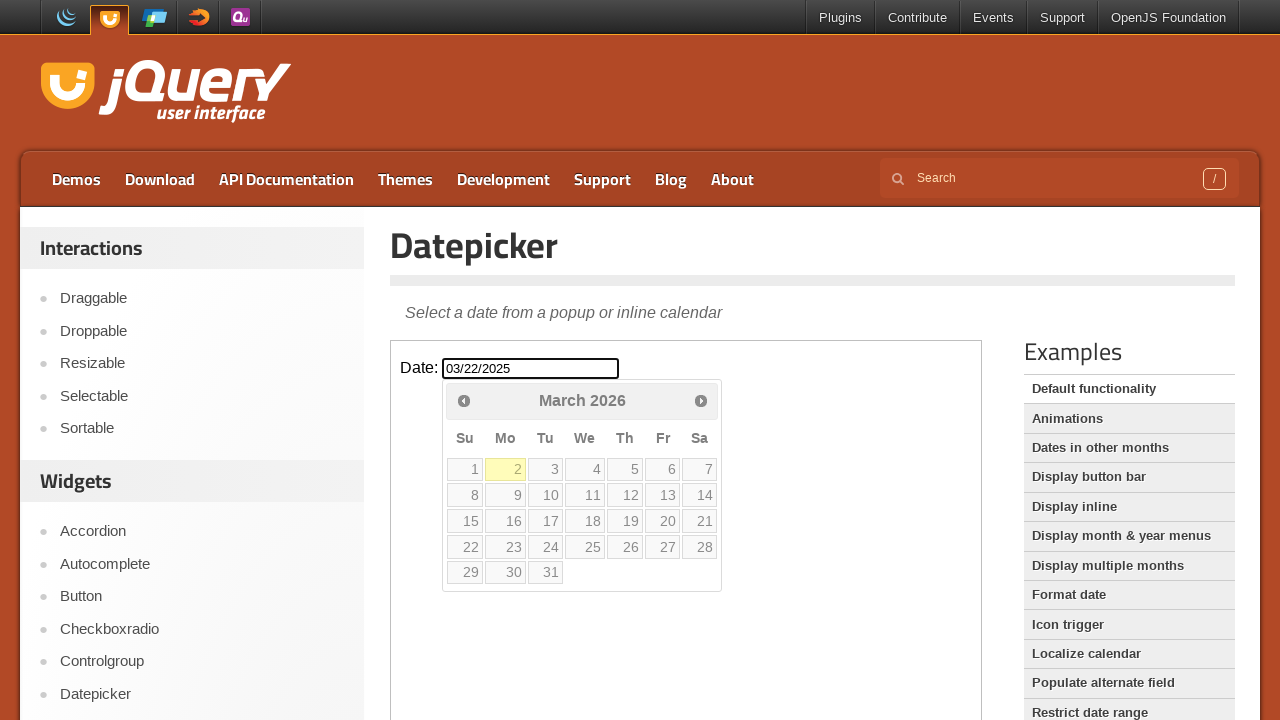

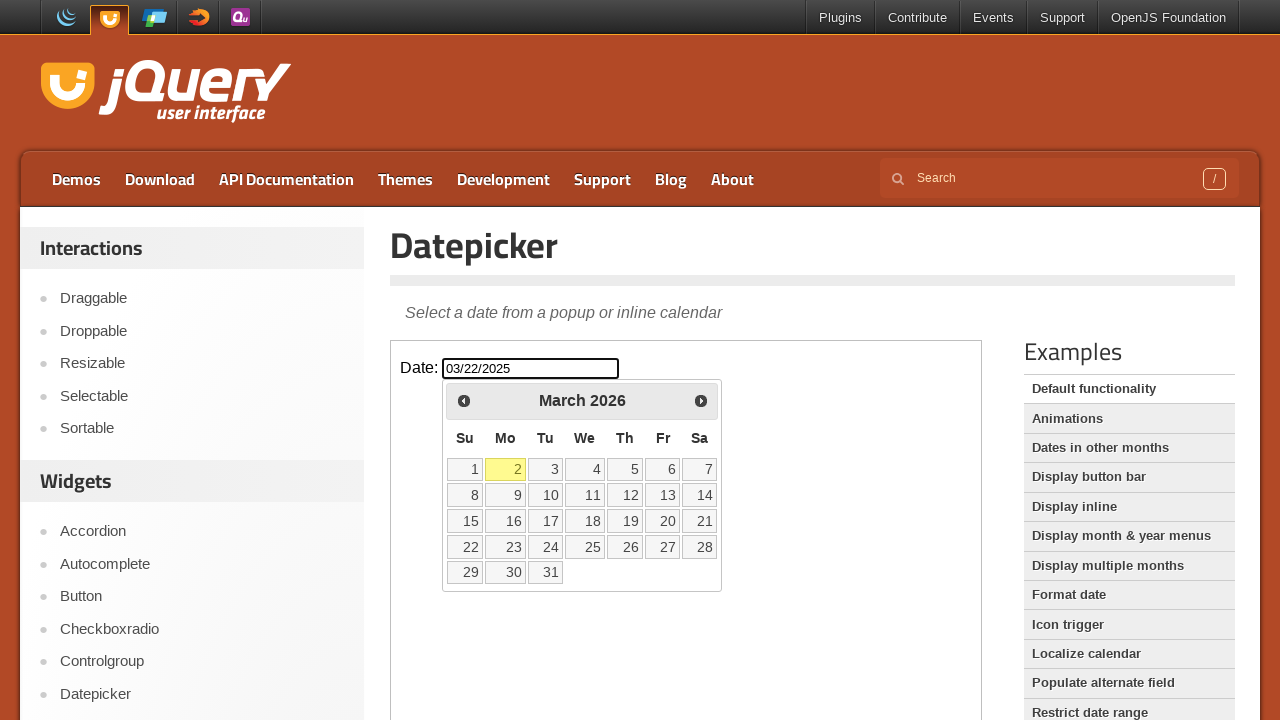